Tests explicit wait functionality by clicking buttons to change text, enable buttons, and check checkboxes with appropriate wait conditions

Starting URL: https://syntaxprojects.com/synchronization-explicit-wait-homework.php

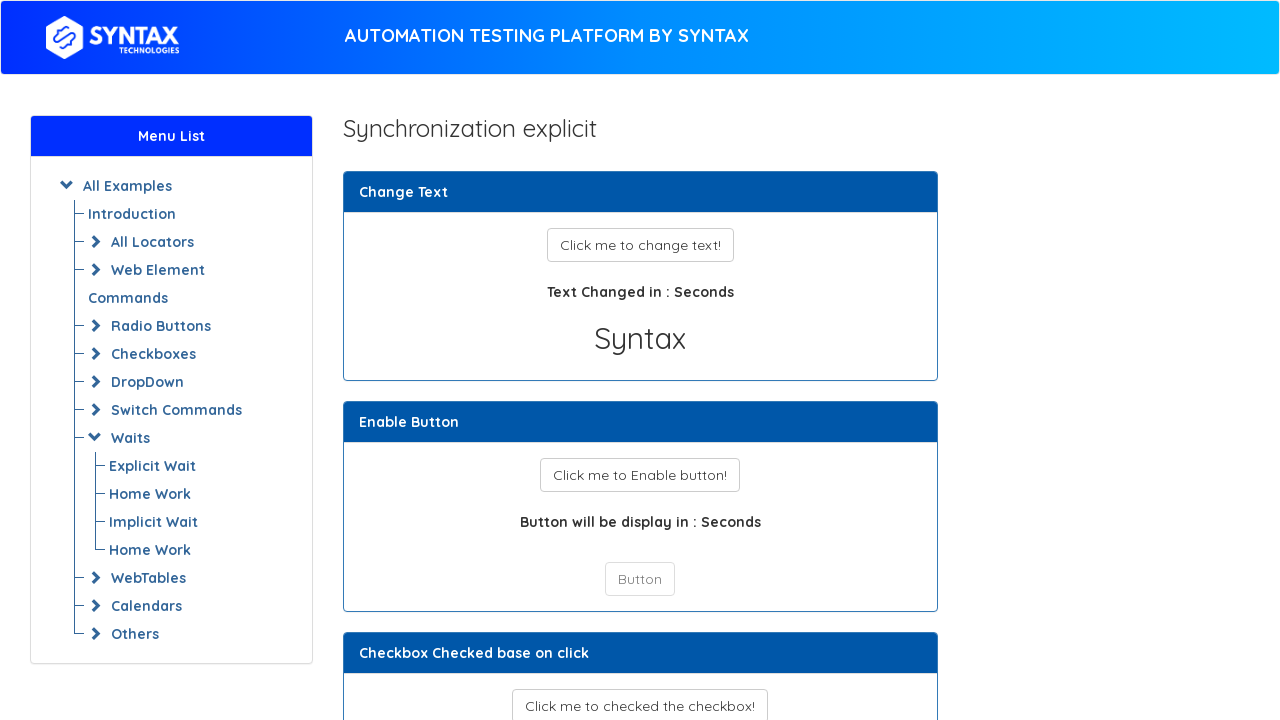

Clicked 'Change Text' button to trigger text change at (640, 245) on button#changetext_button
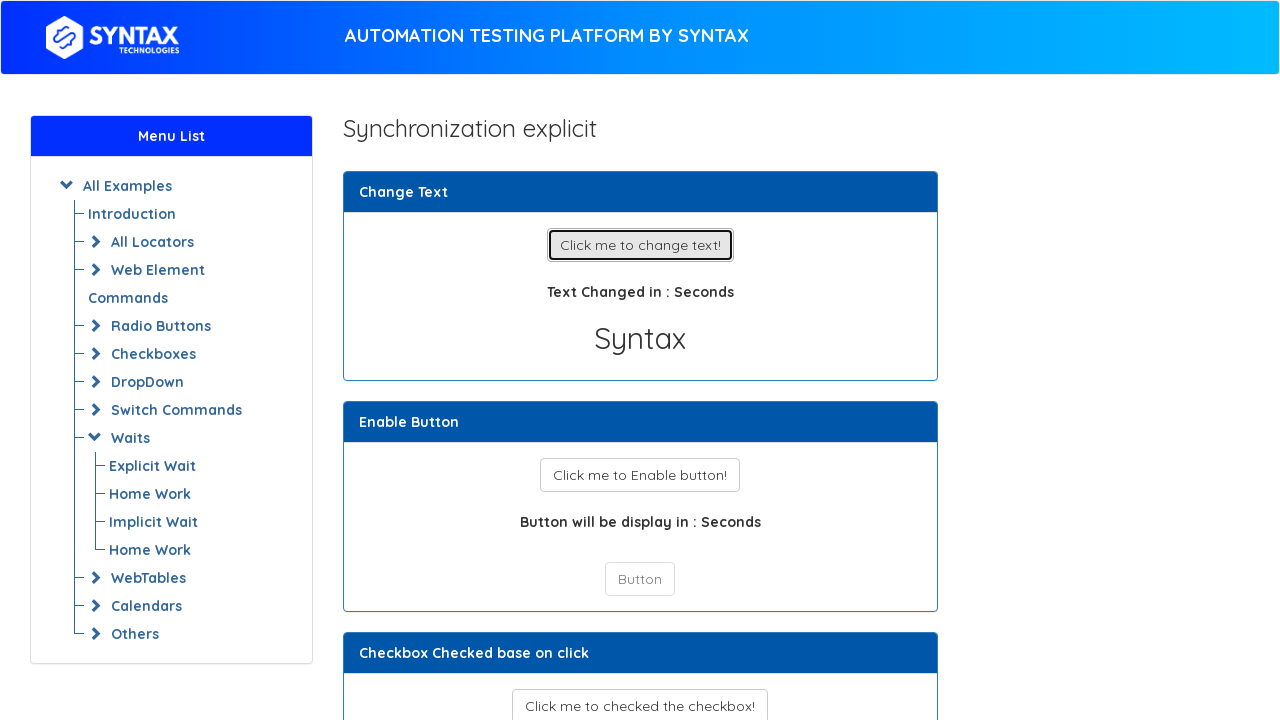

Waited for heading text to change to 'Ssyntaxtechs'
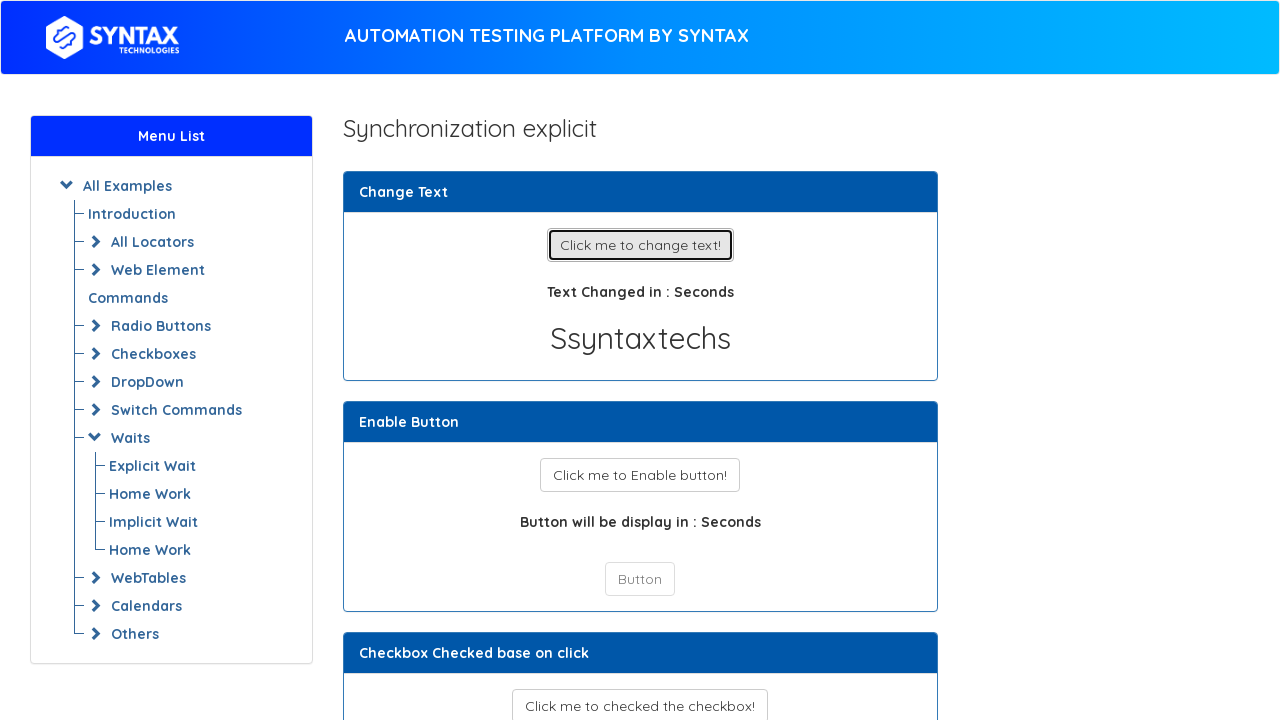

Located heading text element
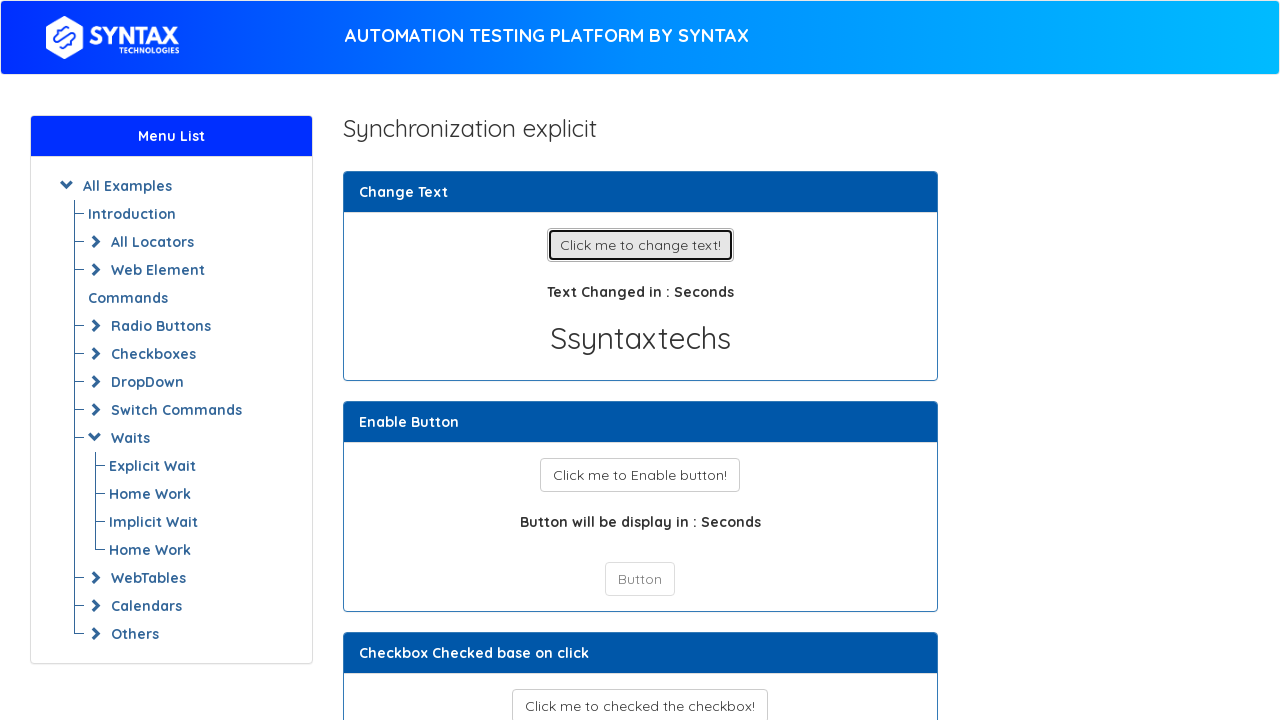

Retrieved heading text content: Ssyntaxtechs
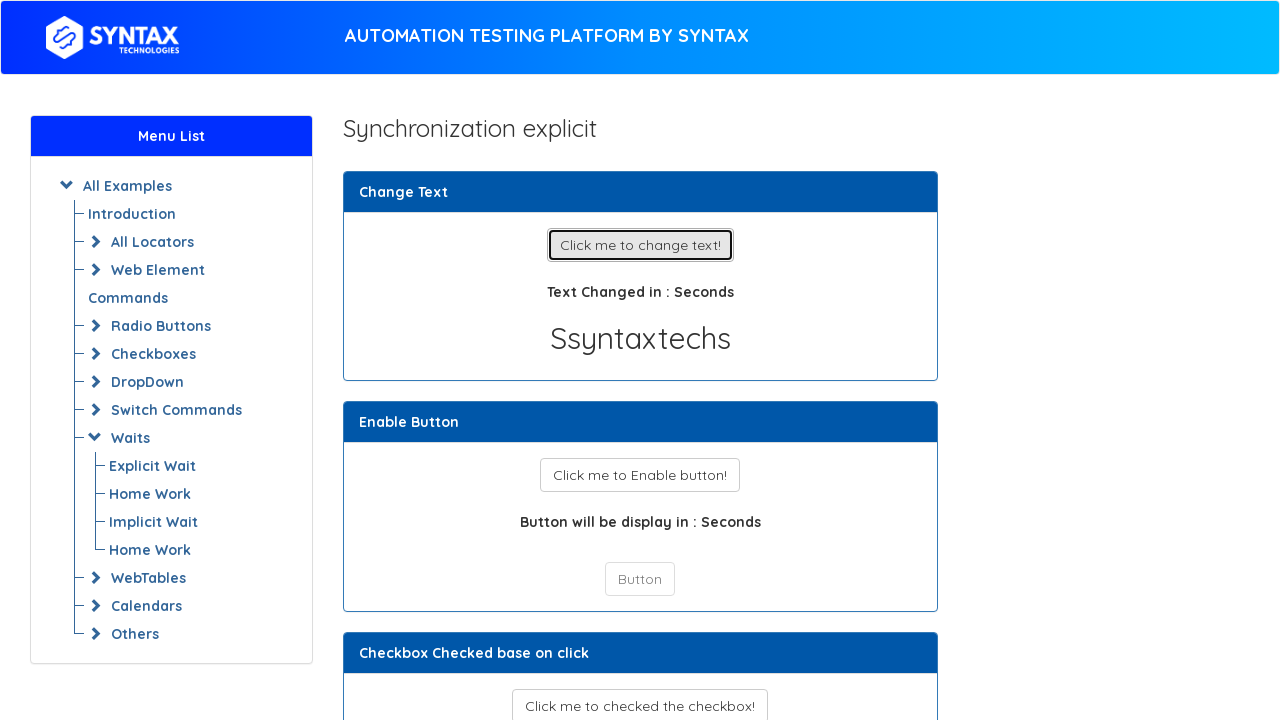

Clicked 'Enable Button' to enable the button element at (640, 475) on button#enable_button
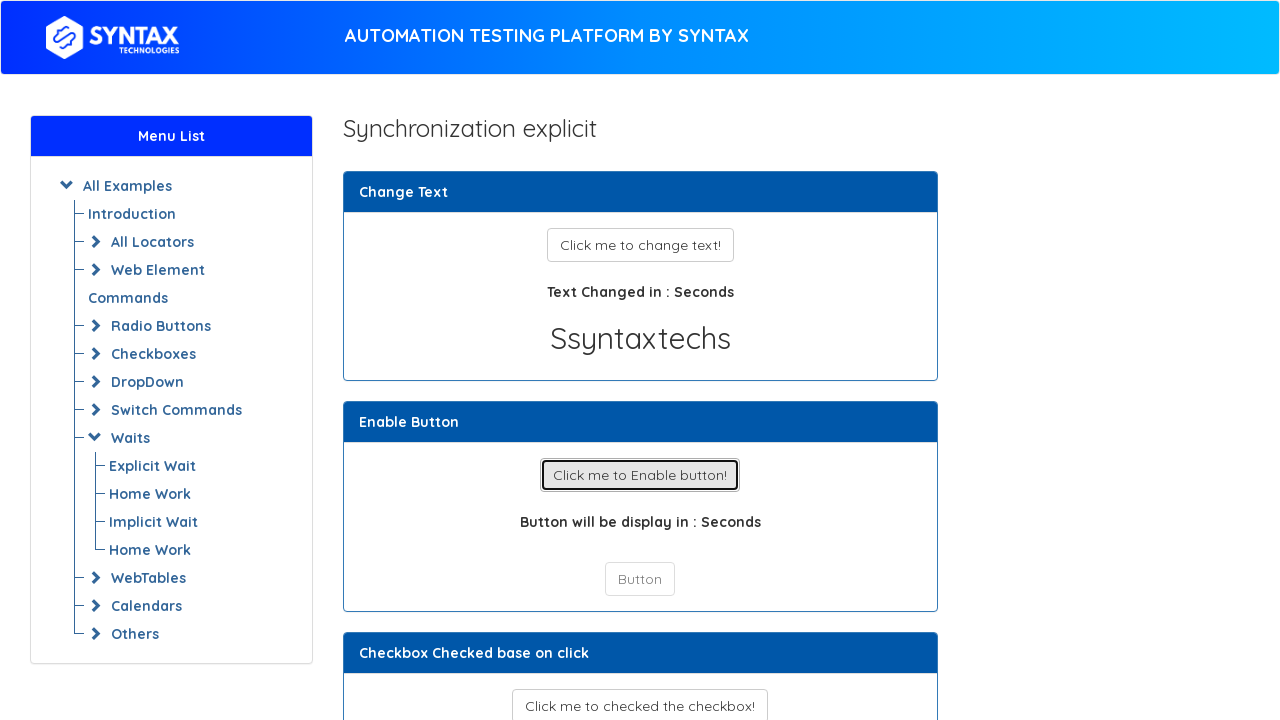

Waited for button to be enabled and clickable
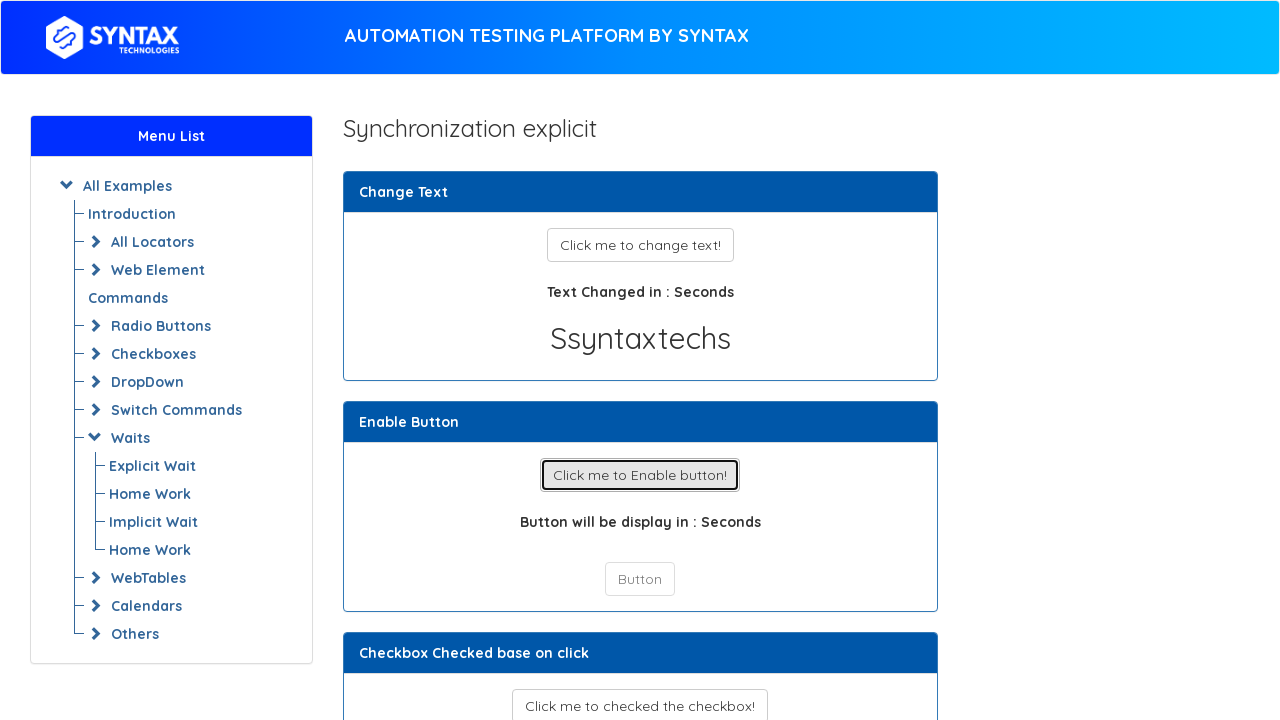

Clicked the enabled button at (640, 475) on button:text('Button')
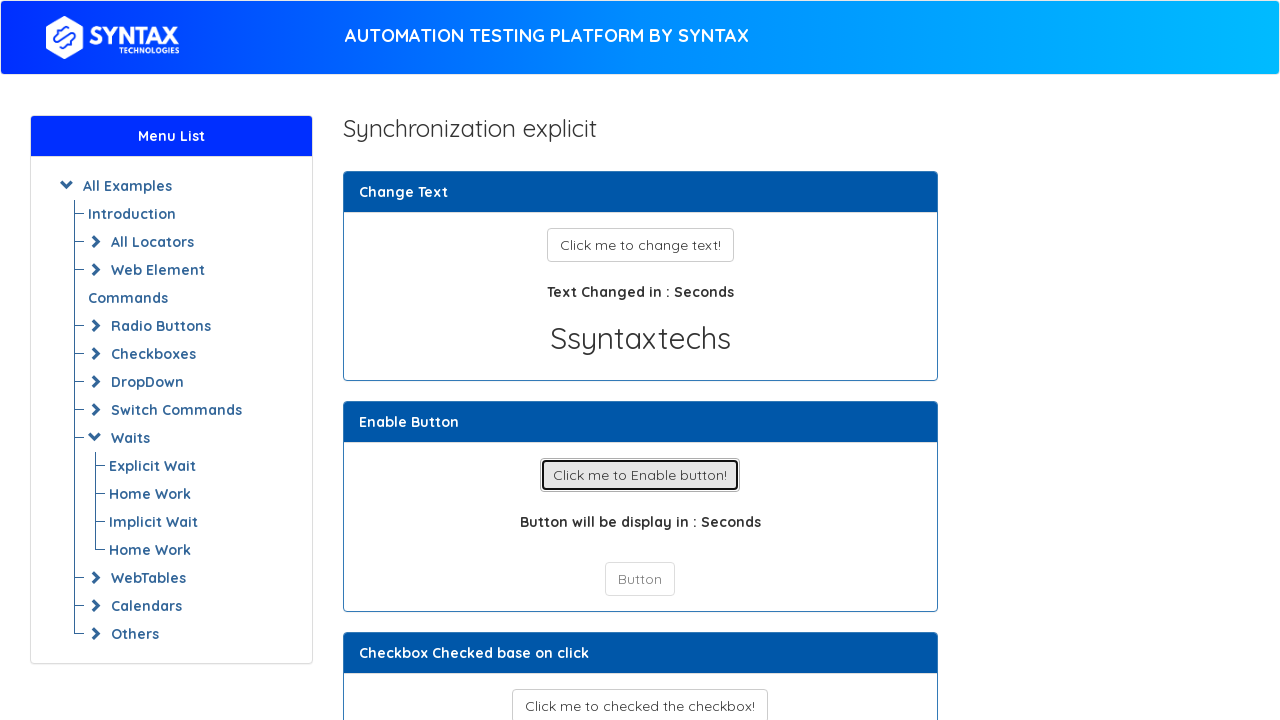

Clicked button to check the checkbox at (640, 703) on button#checkbox_button
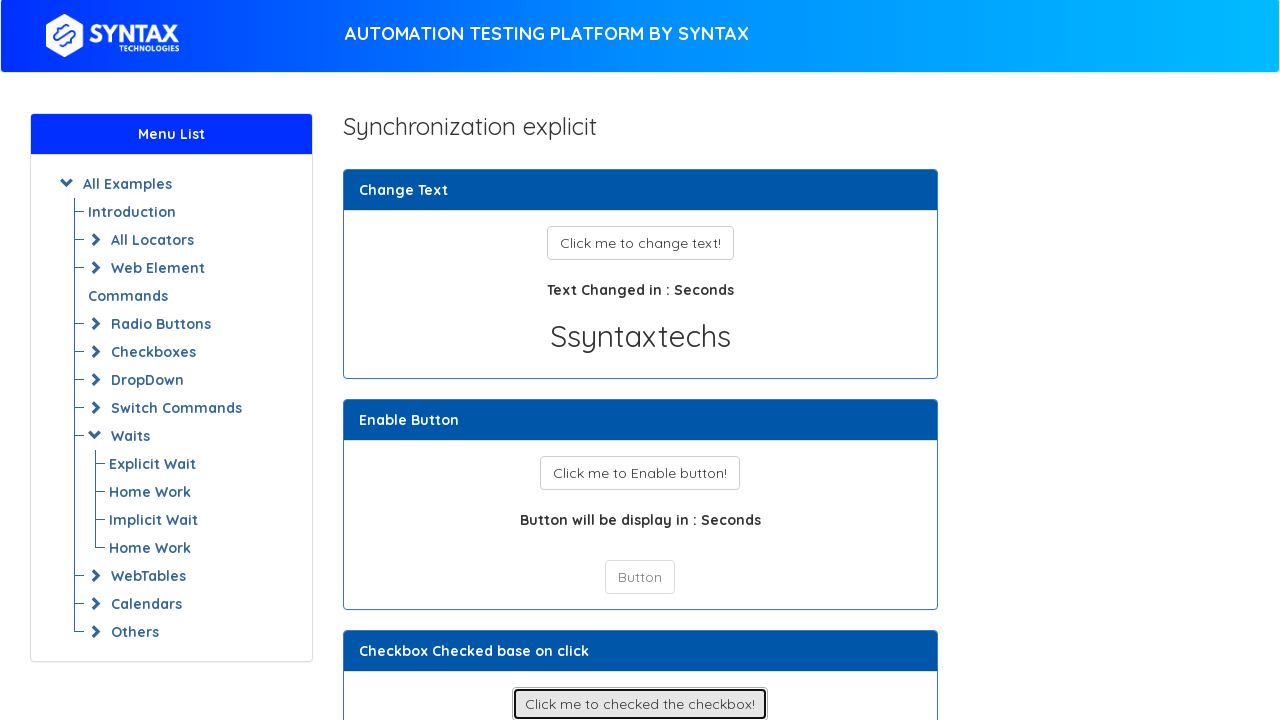

Waited for checkbox to be checked
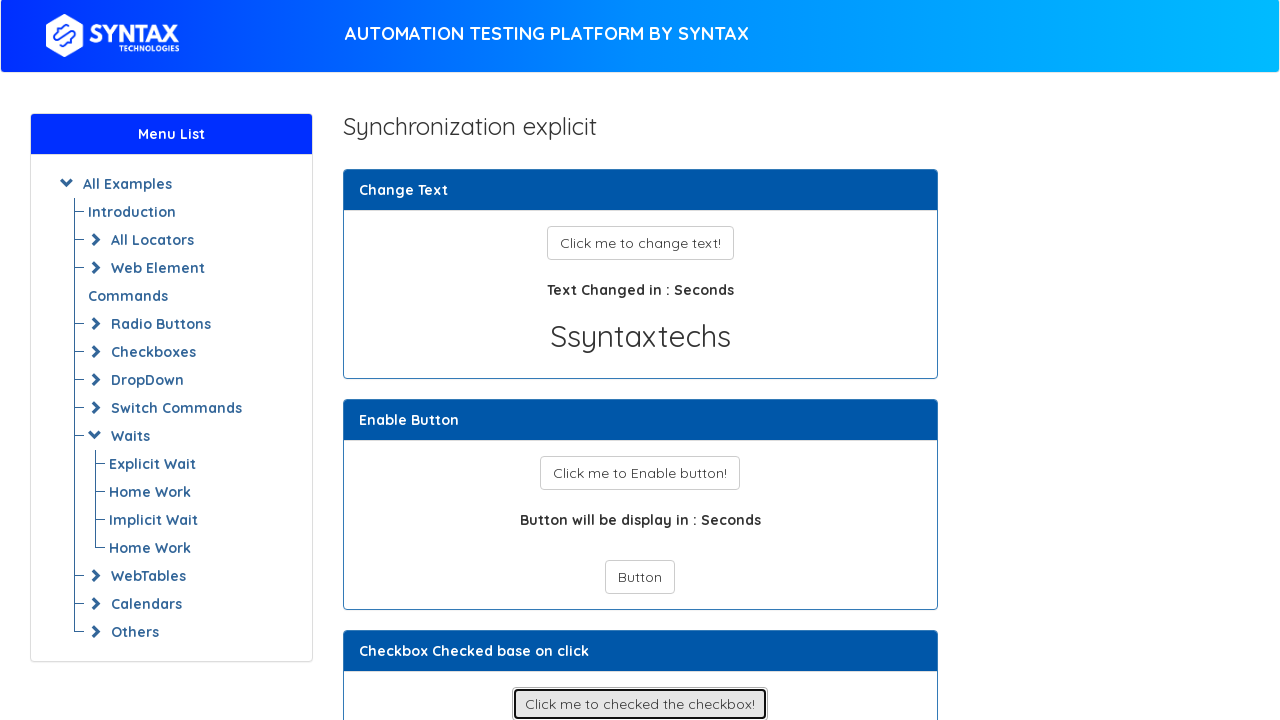

Located checkbox element
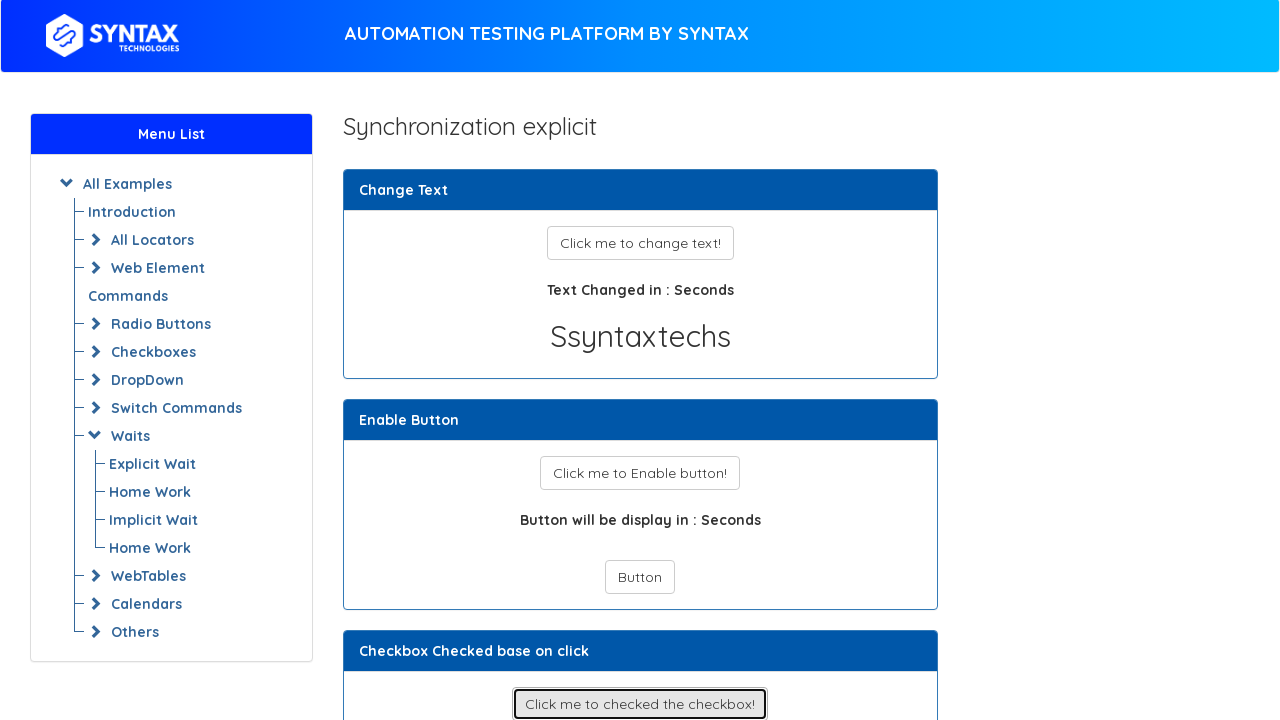

Verified checkbox is checked: True
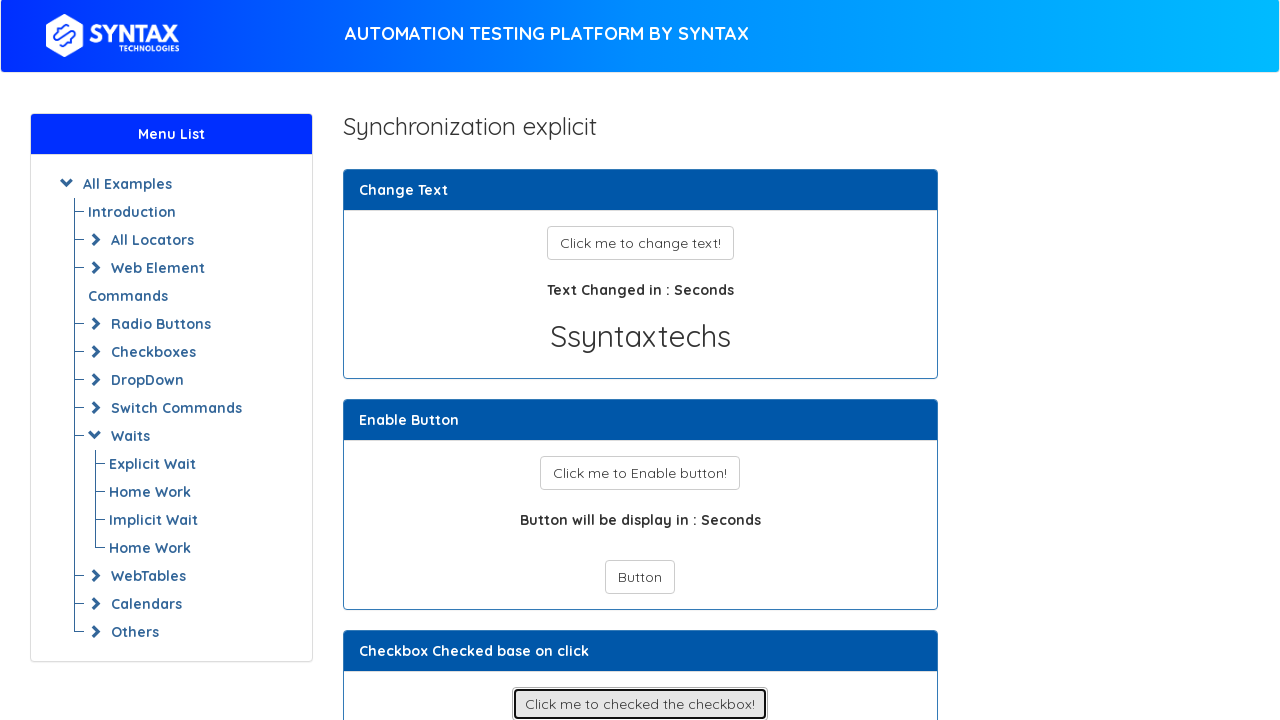

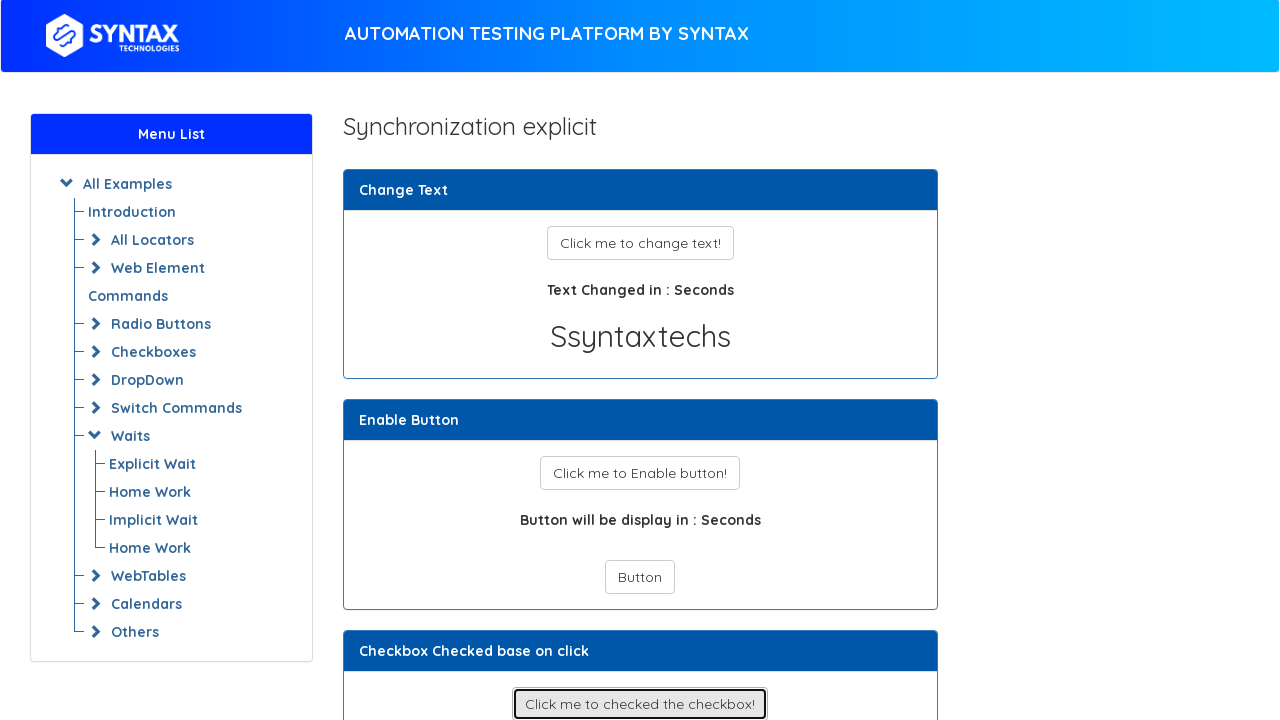